Tests basic browser navigation capabilities including page refresh, navigating to a different site, and using browser back functionality to return to the previous page.

Starting URL: https://demo.opencart.com/index.php?

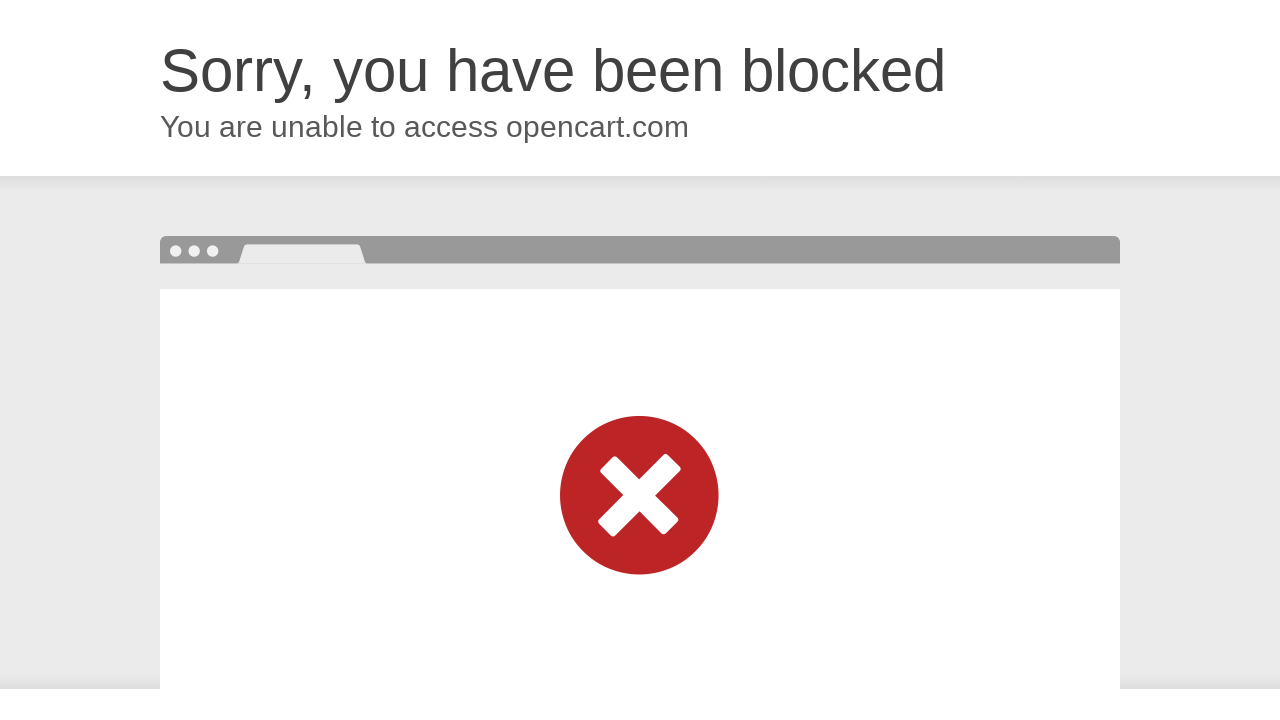

Reloaded the OpenCart demo page
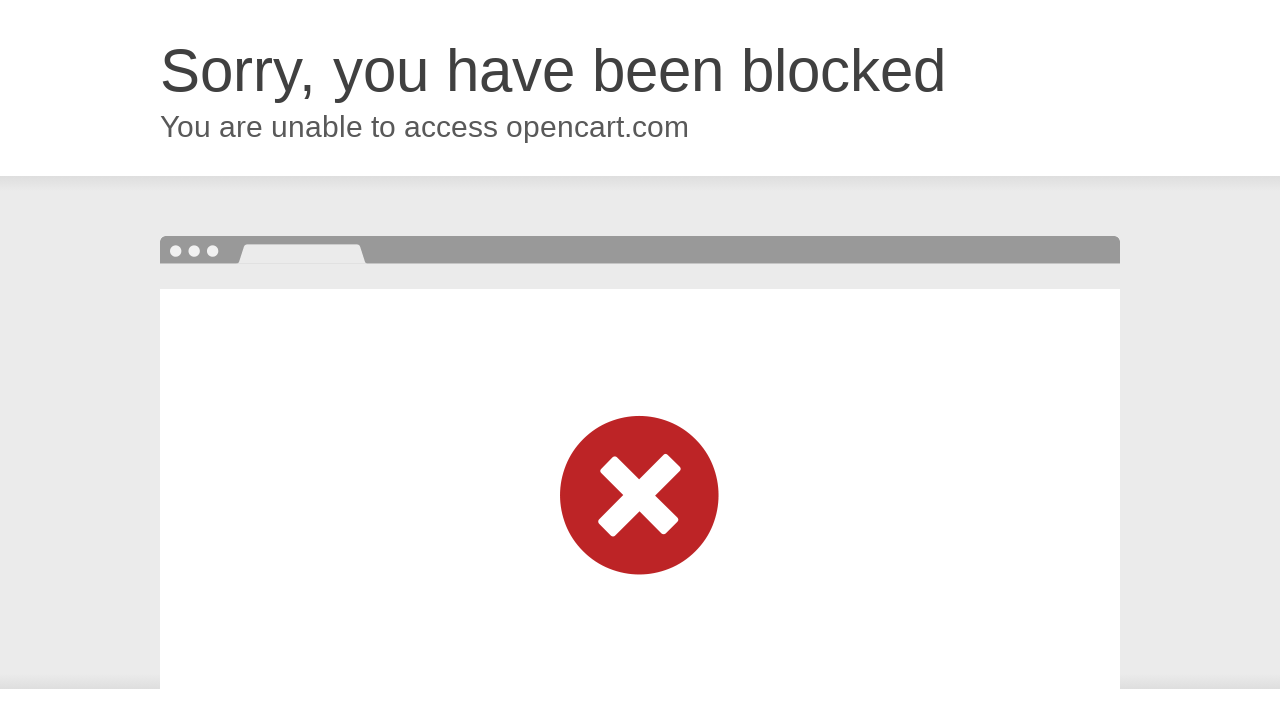

Navigated to current URL to refresh page again
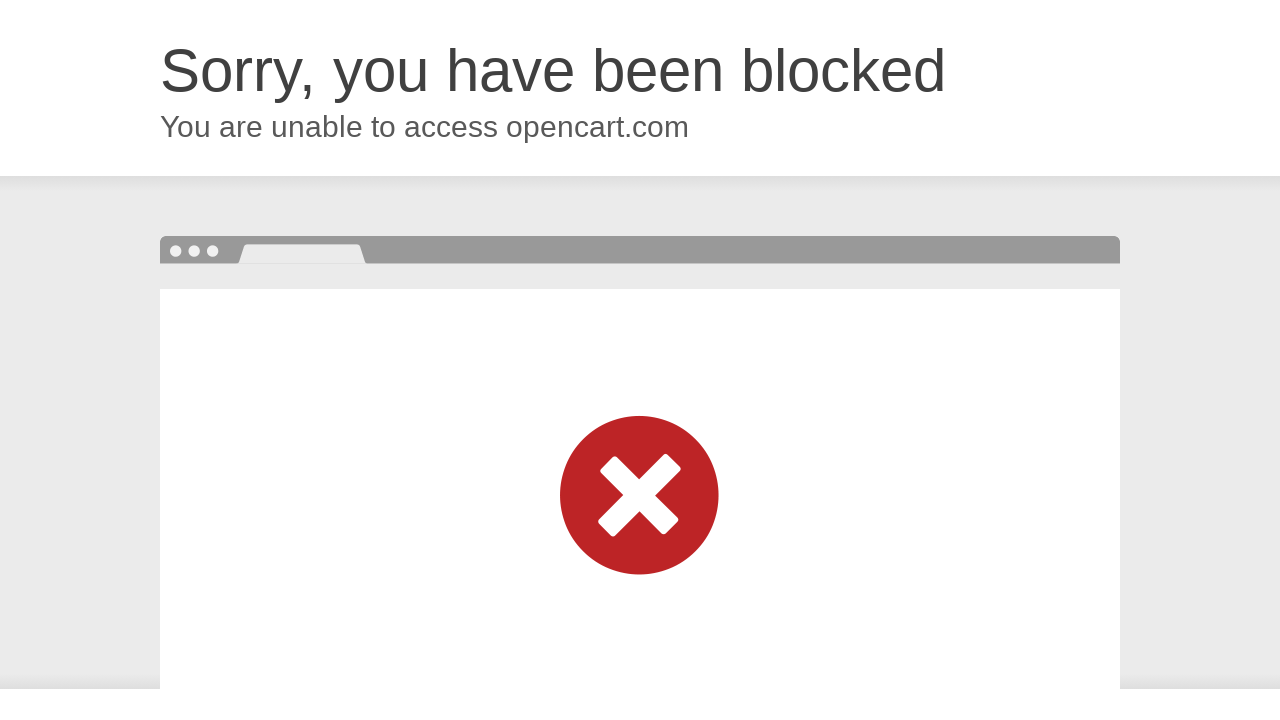

Navigated to Pro Kabaddi website
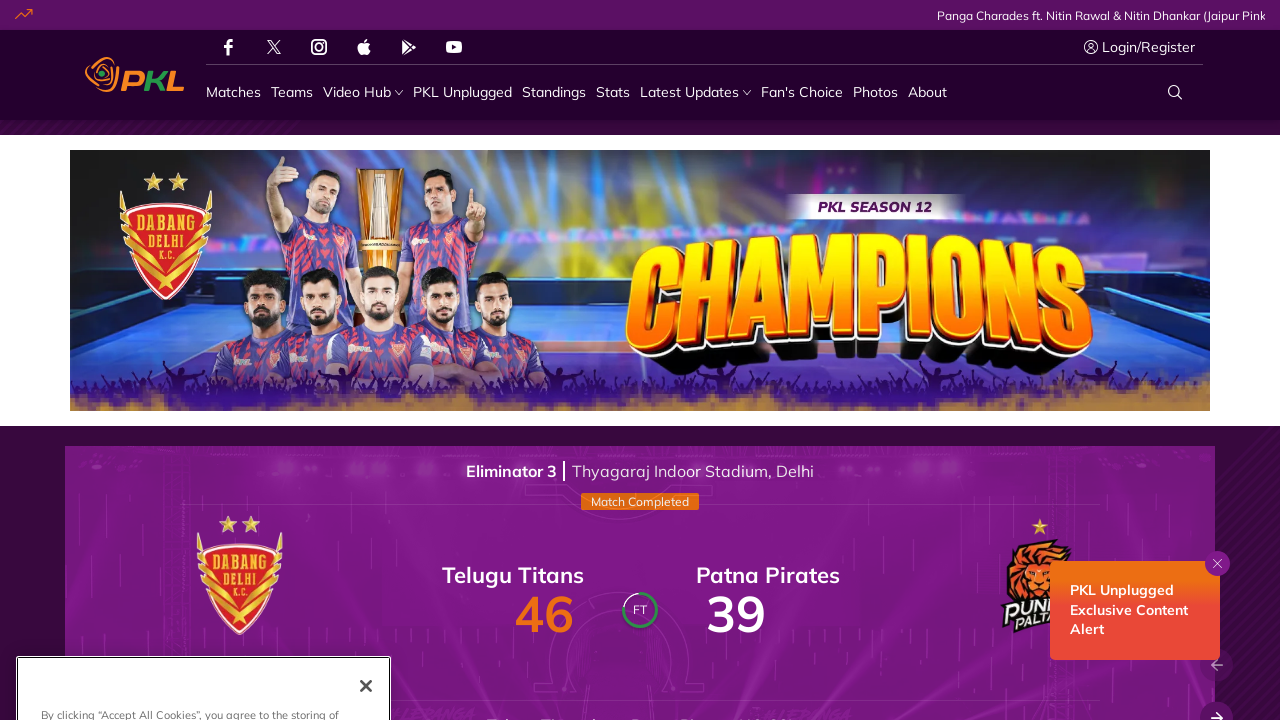

Used browser back button to return to OpenCart
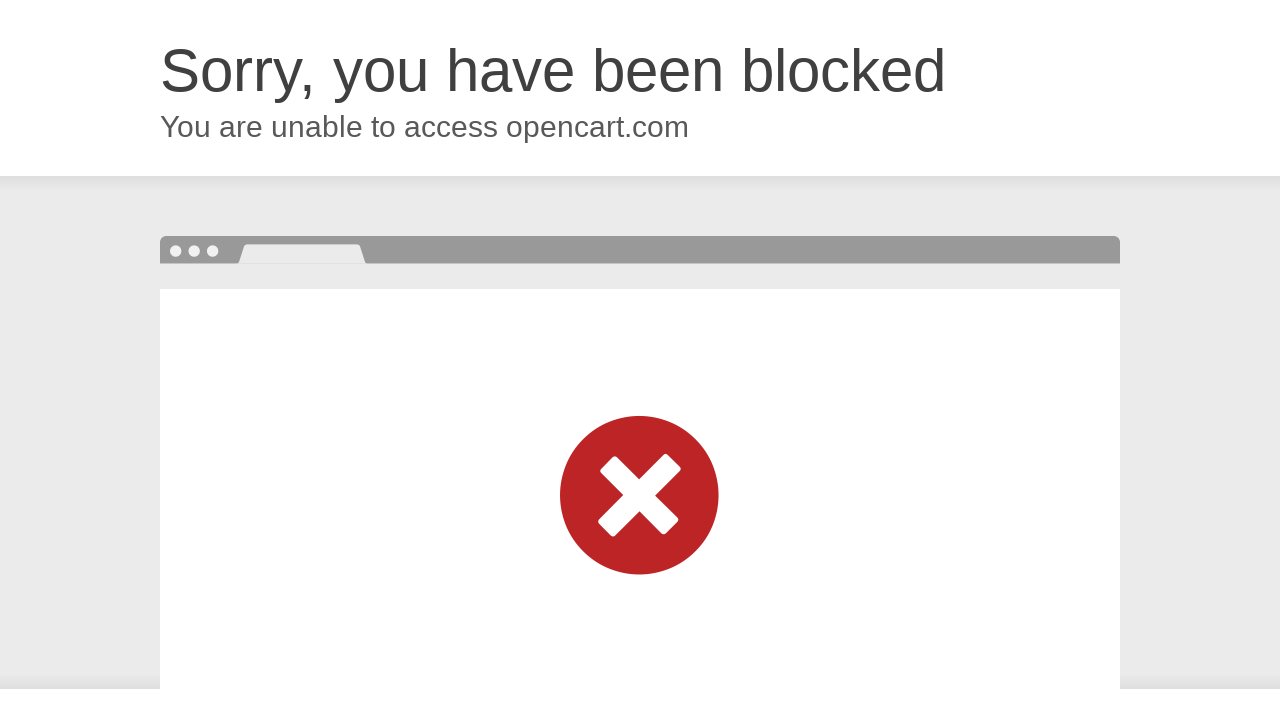

Waited for DOM content to load after navigating back
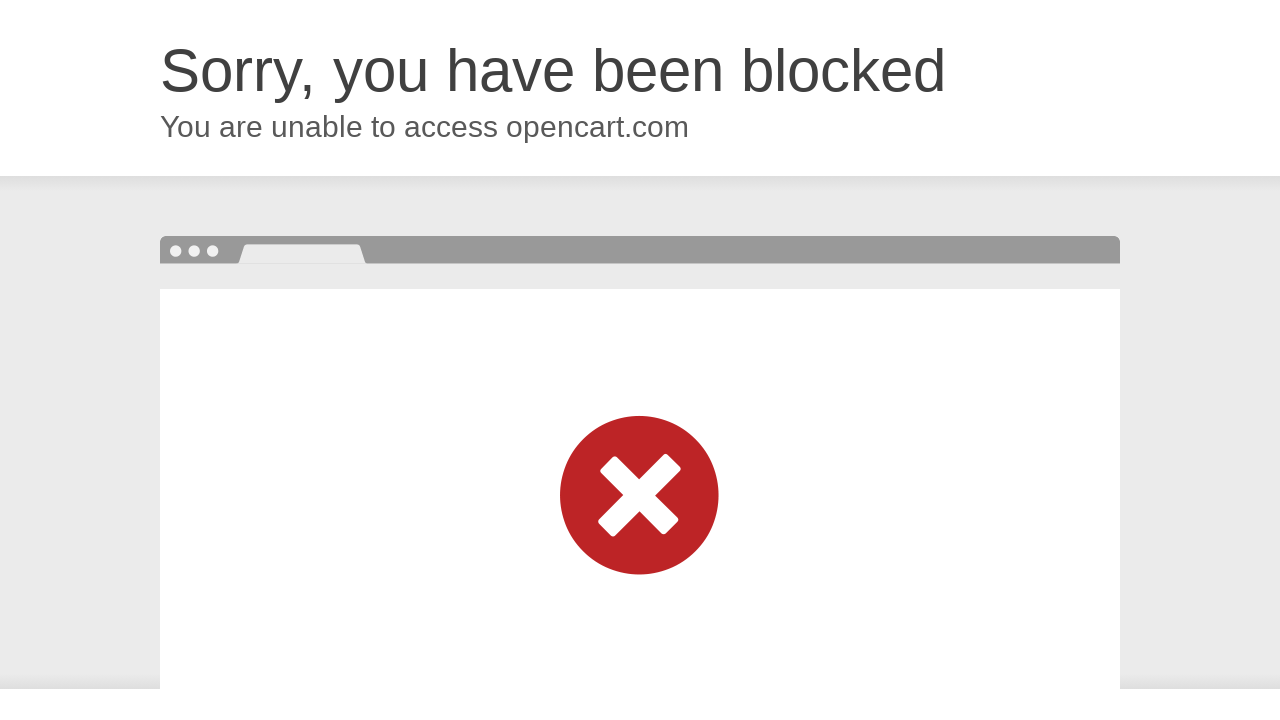

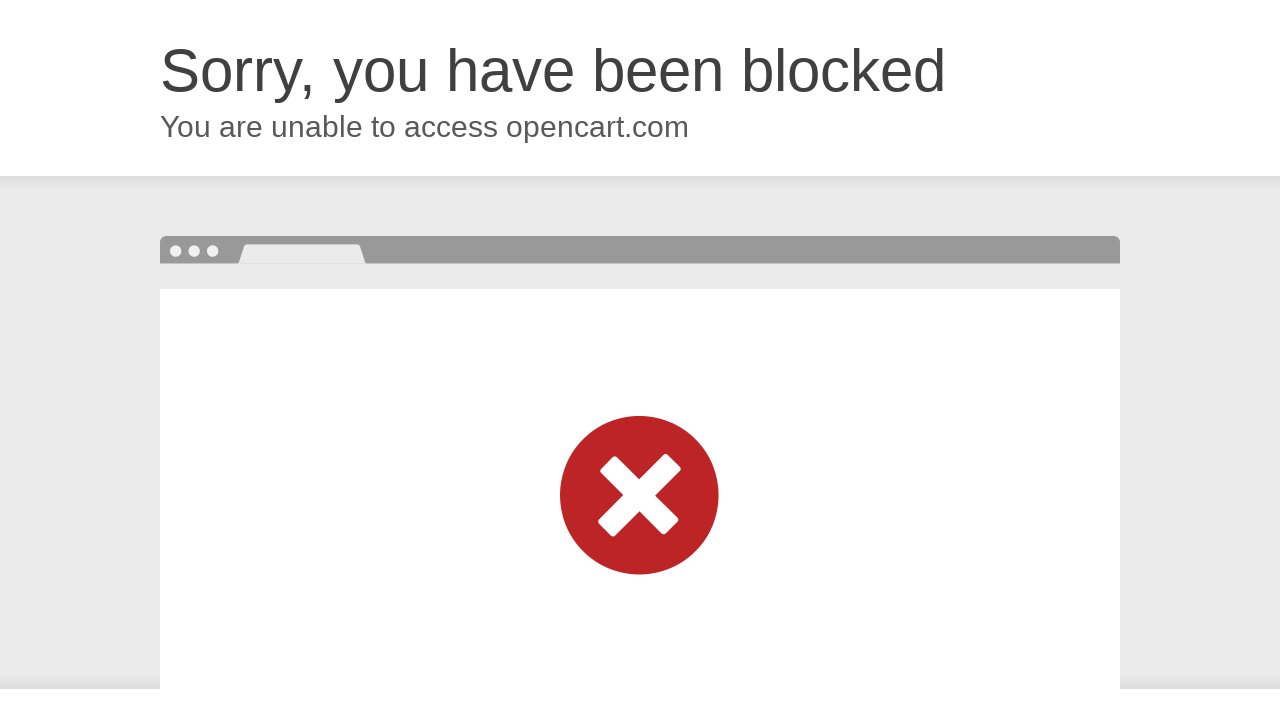